Navigates to Rediff Money index page and verifies that the BSE indices table is loaded with row data

Starting URL: https://money.rediff.com/index.html

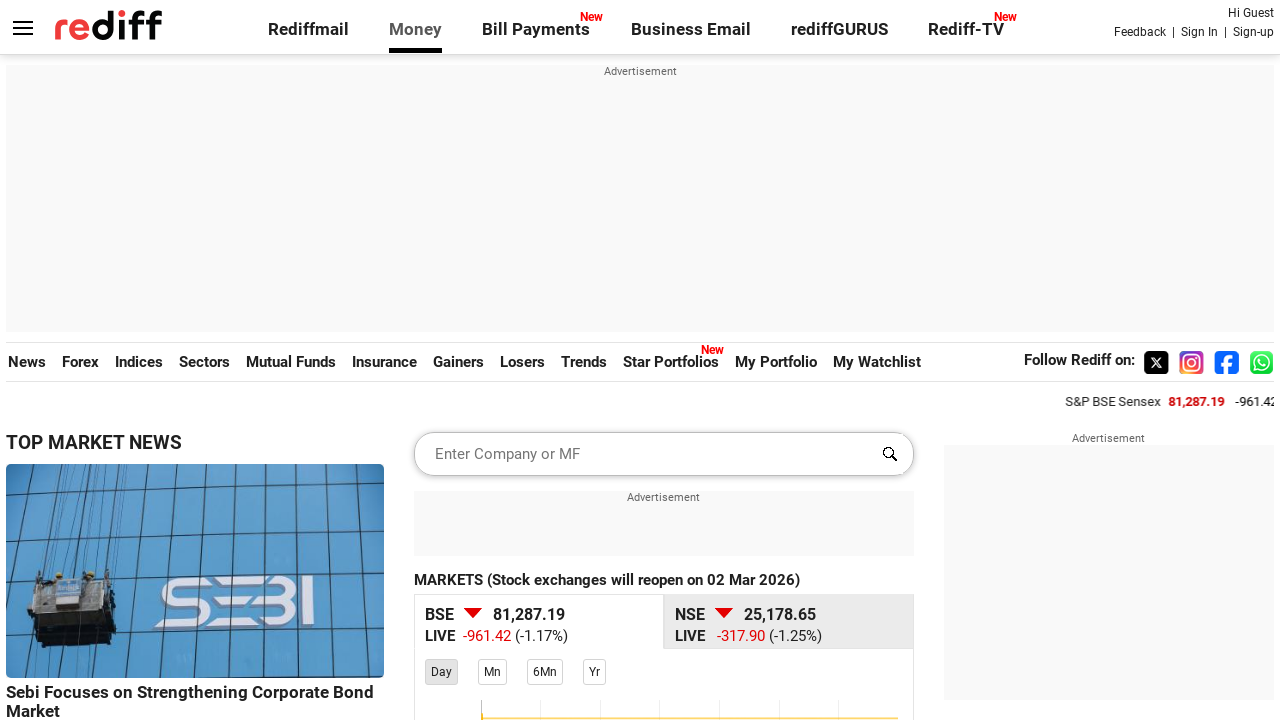

BSE indices table became visible
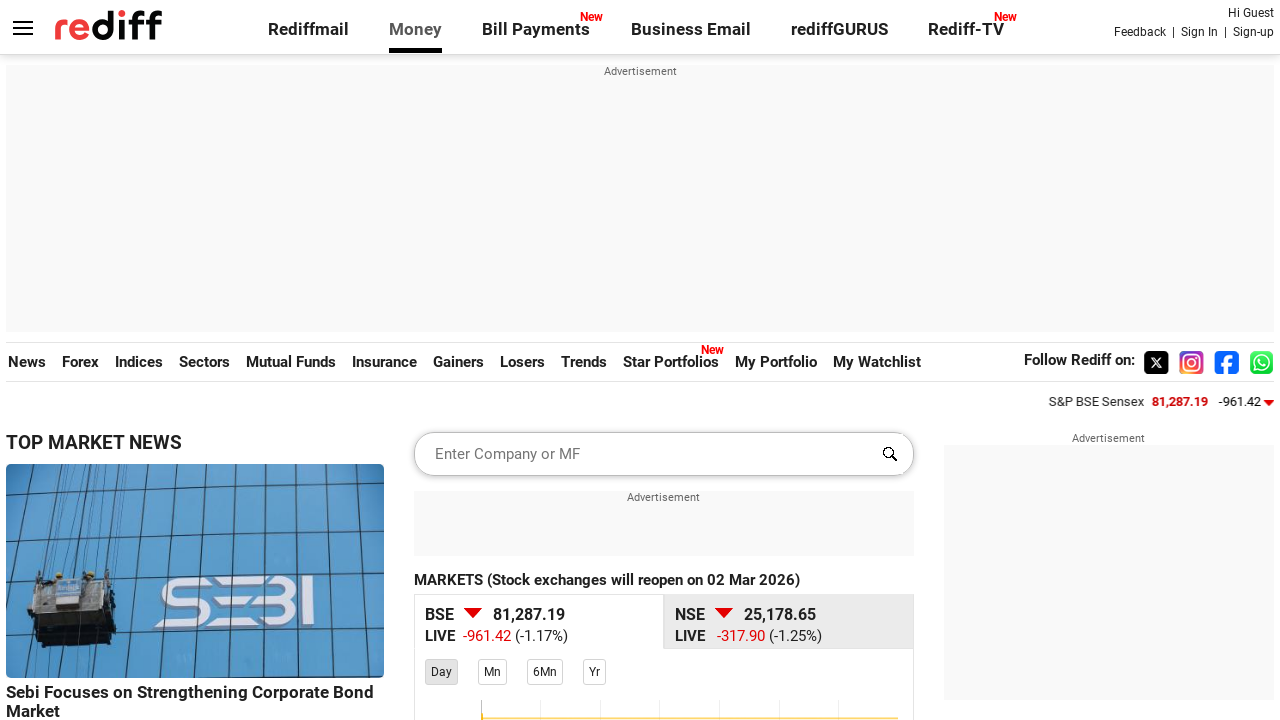

BSE indices table rows loaded with data
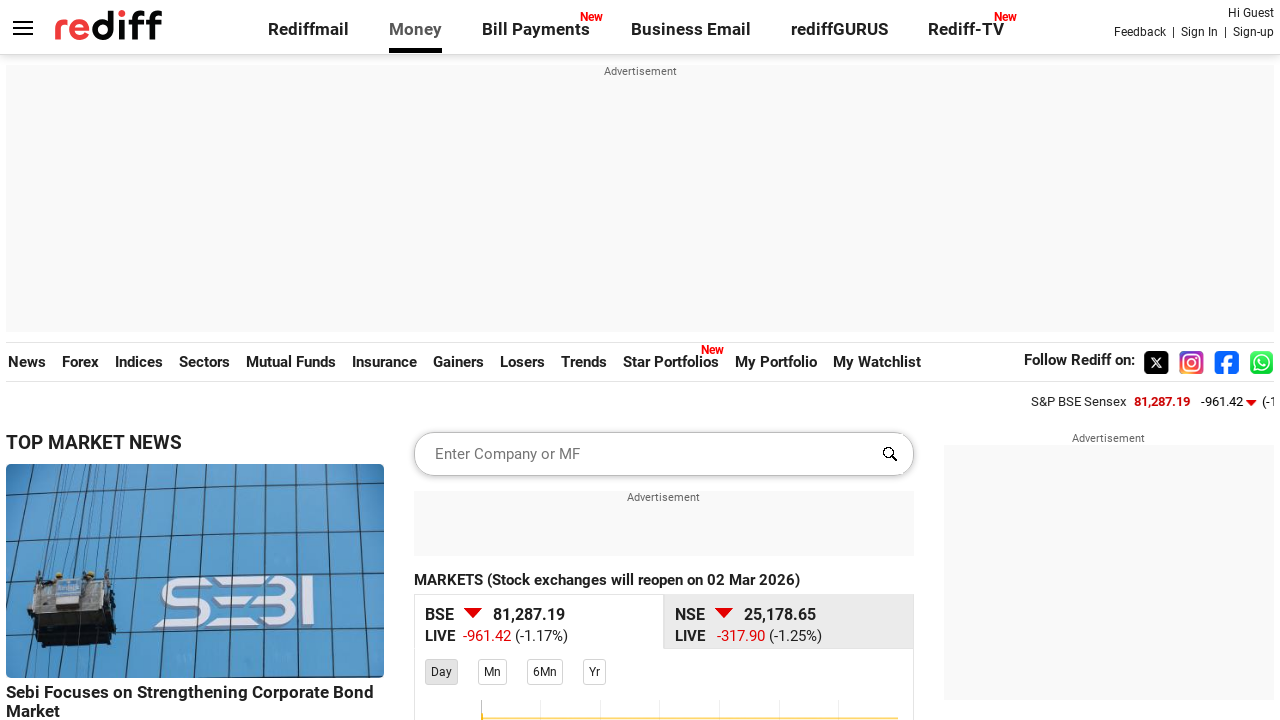

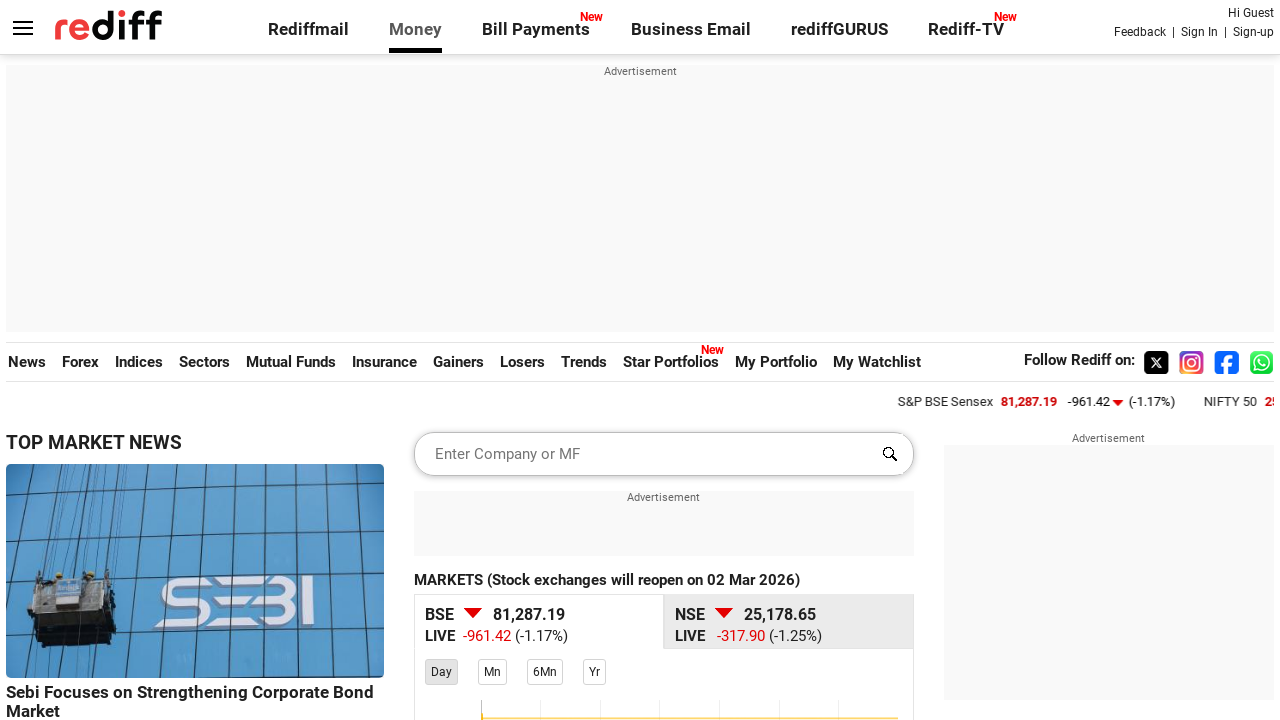